Navigates to a practice page, scrolls to the Instagram link at the bottom of the page, and clicks on it

Starting URL: https://www.letskodeit.com/practice

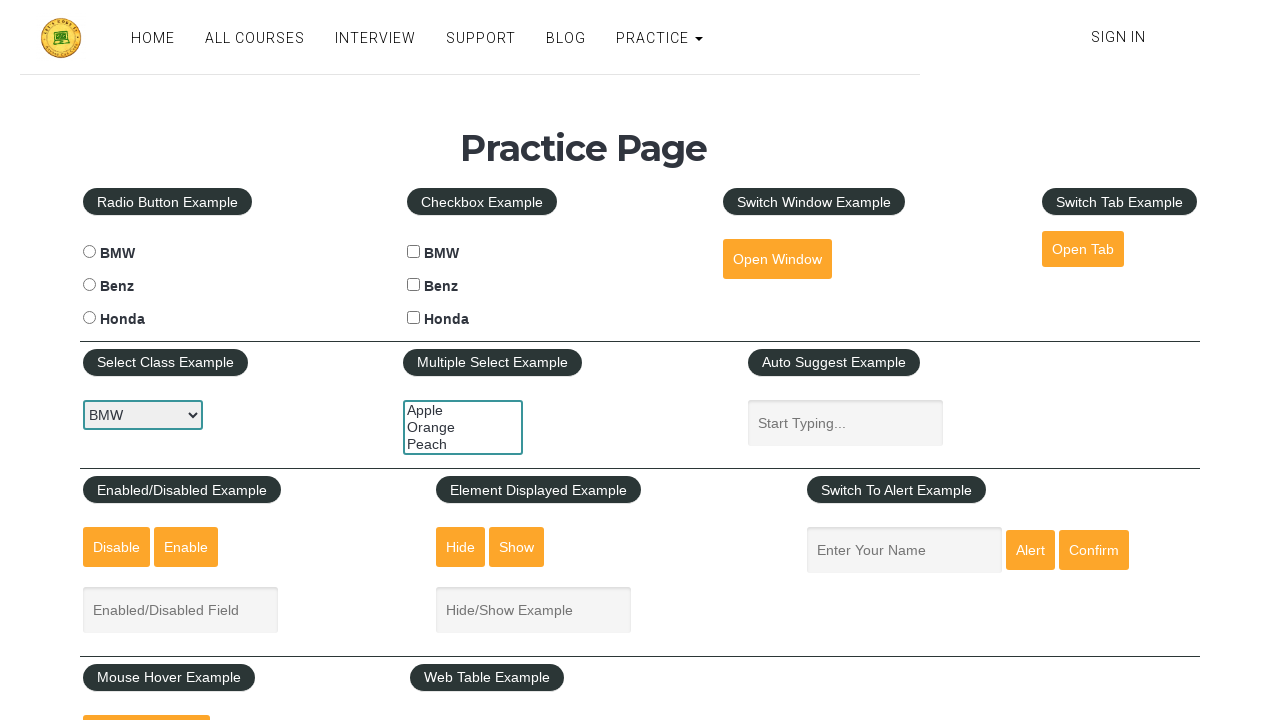

Located the Instagram link element
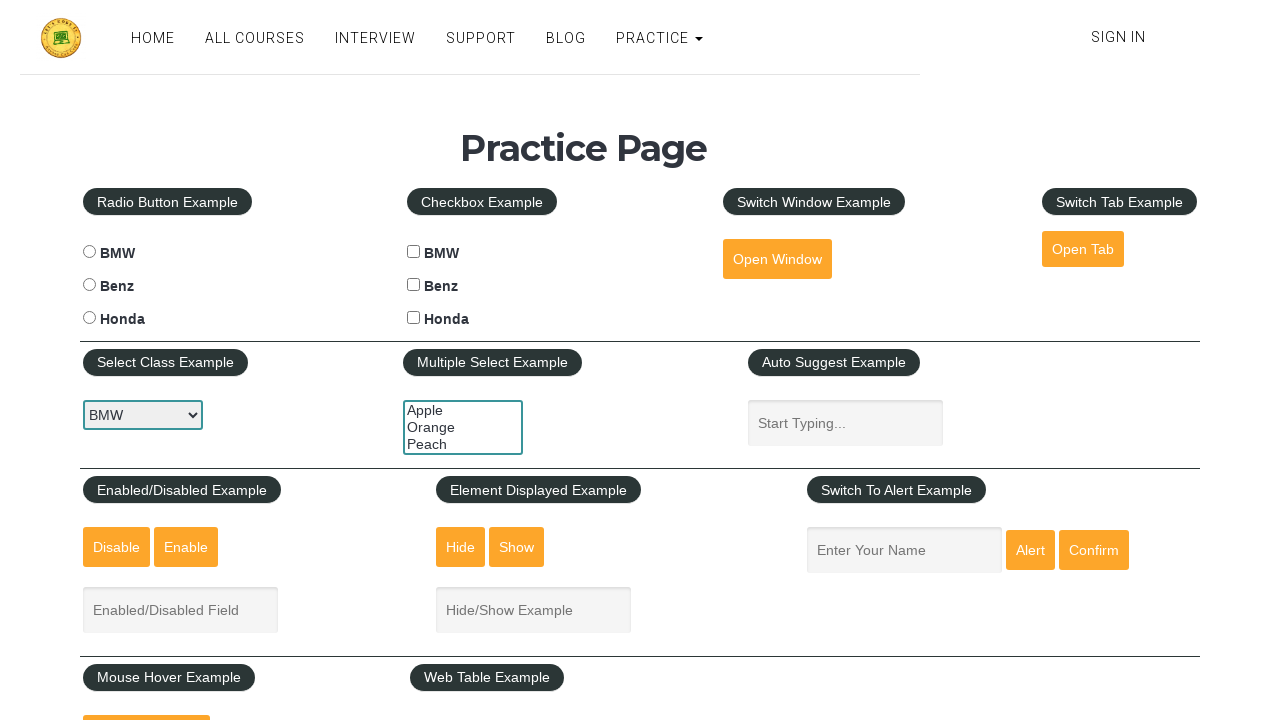

Scrolled to Instagram link at the bottom of the page
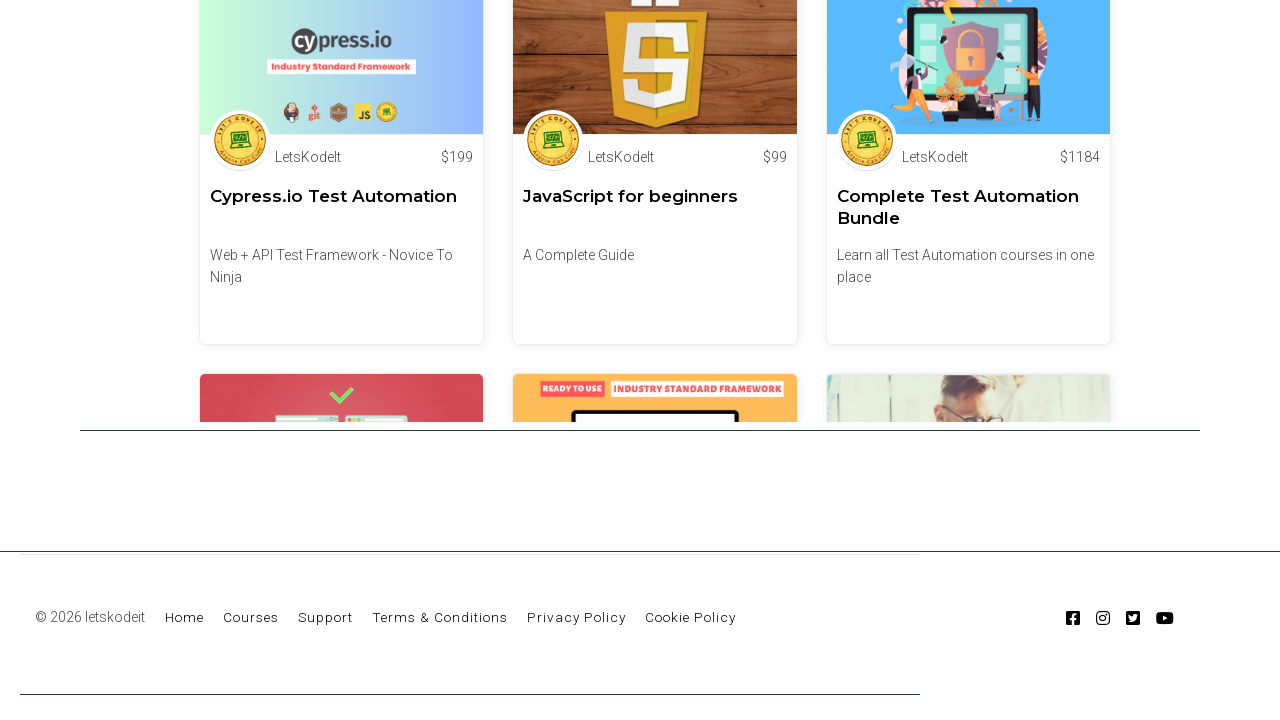

Clicked on the Instagram link at (1104, 618) on a.fab.fa-instagram.dynamic-link-icon
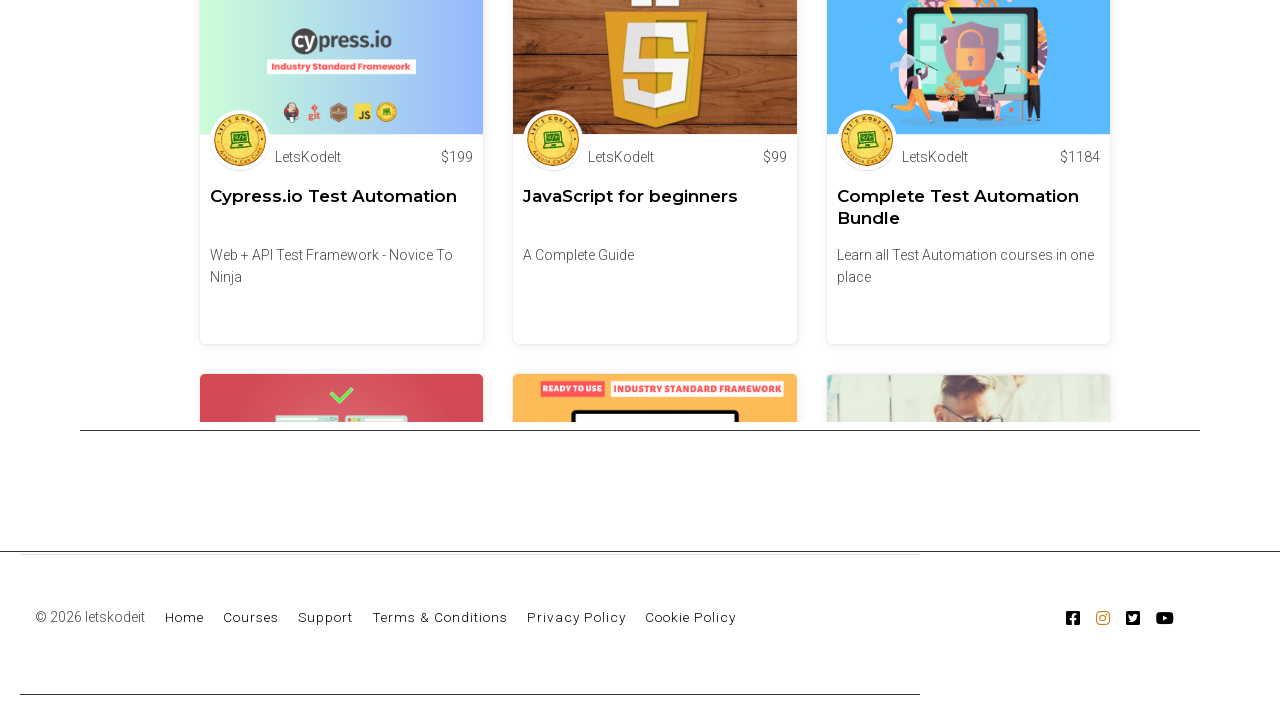

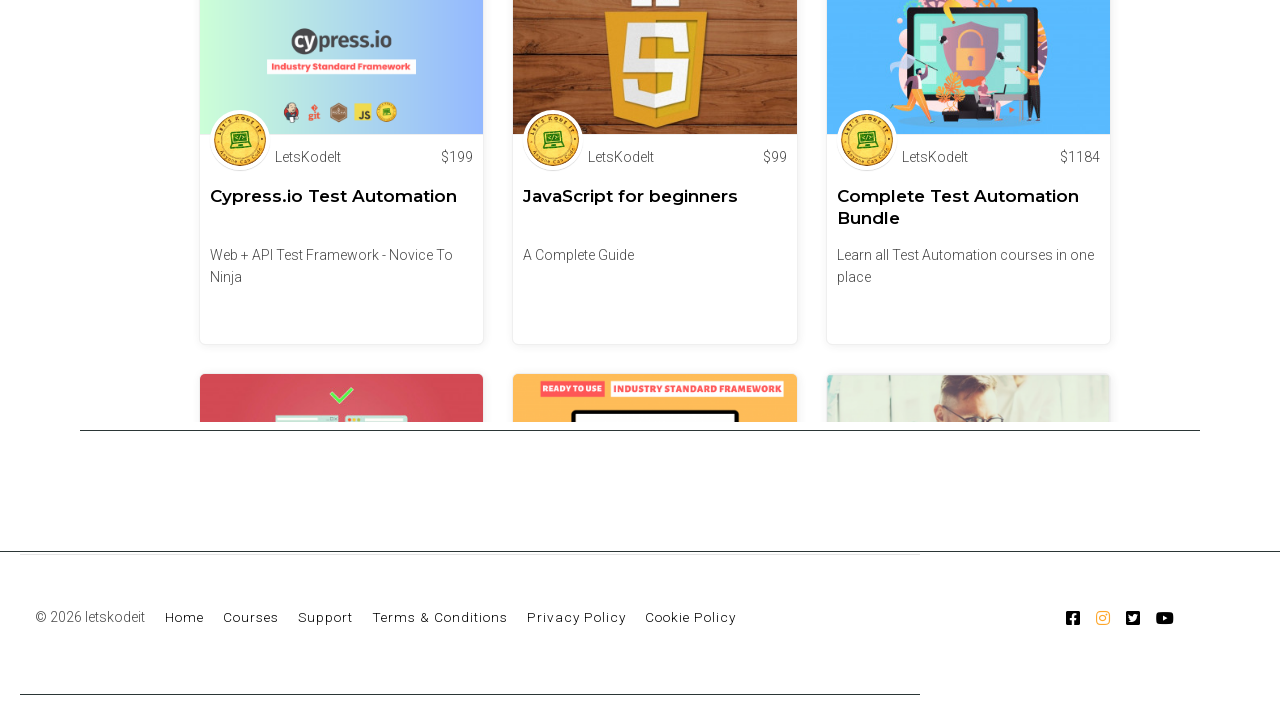